Tests dropdown selection and triggers a custom JavaScript alert showing the selected option

Starting URL: https://www.w3schools.com/tags/tryit.asp?filename=tryhtml_select

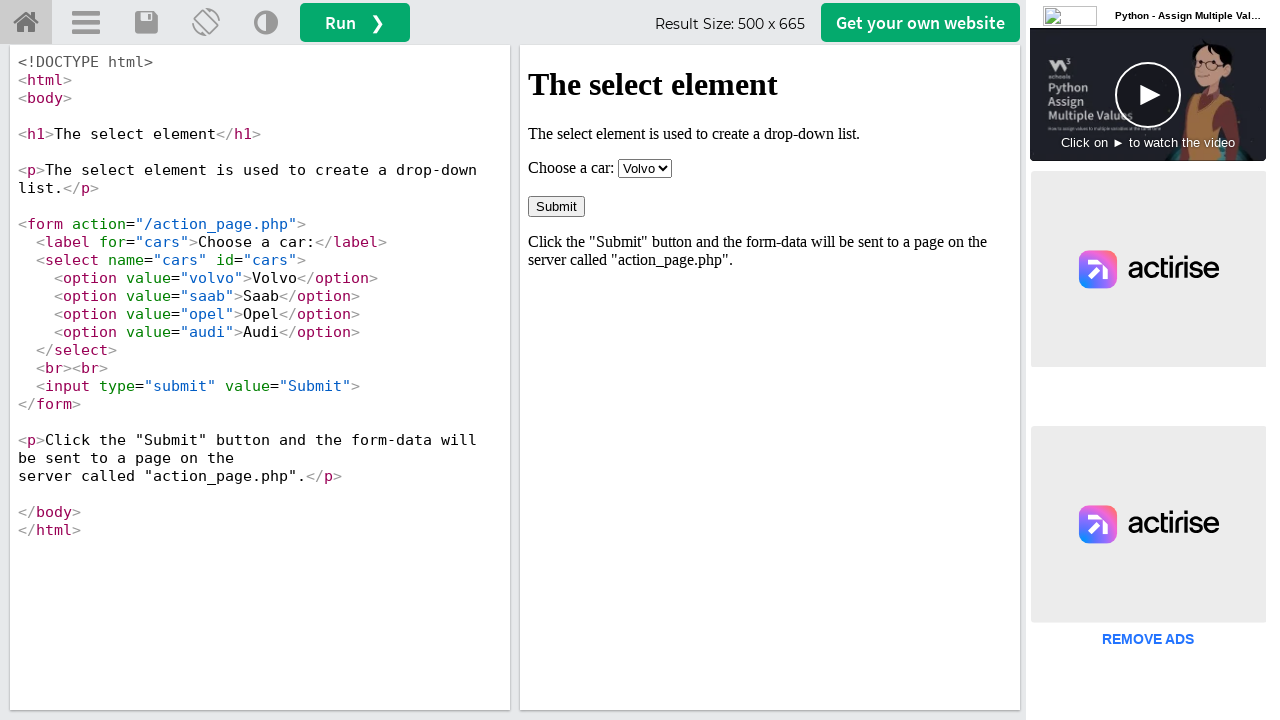

Located iframe with name 'iframeResult'
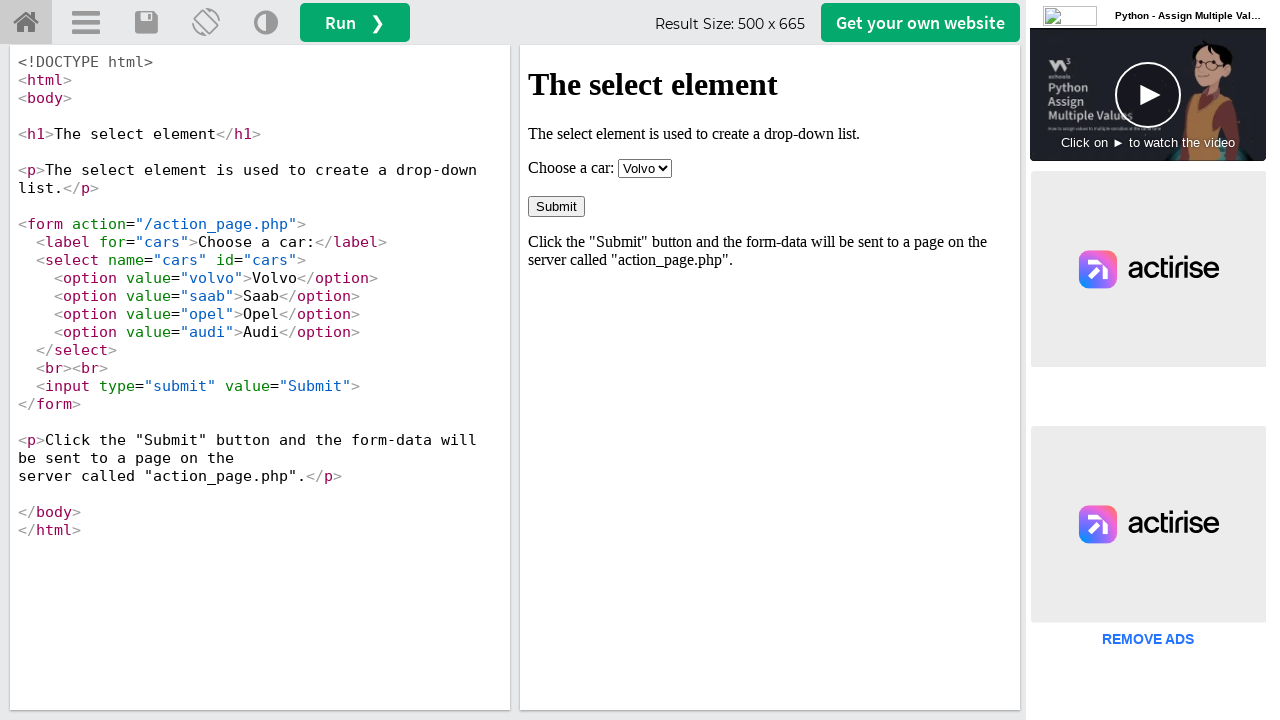

Selected 'Saab' from dropdown menu on iframe[name='iframeResult'] >> internal:control=enter-frame >> select#cars
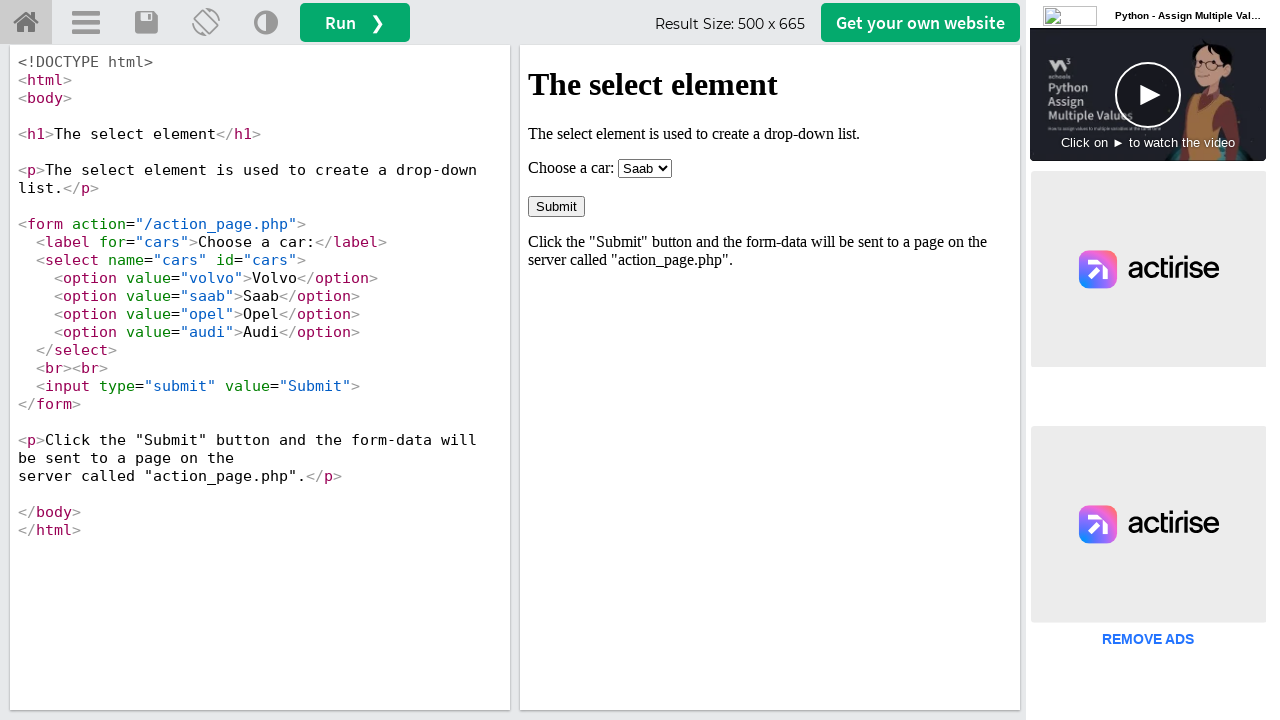

Set up dialog handler to accept alerts
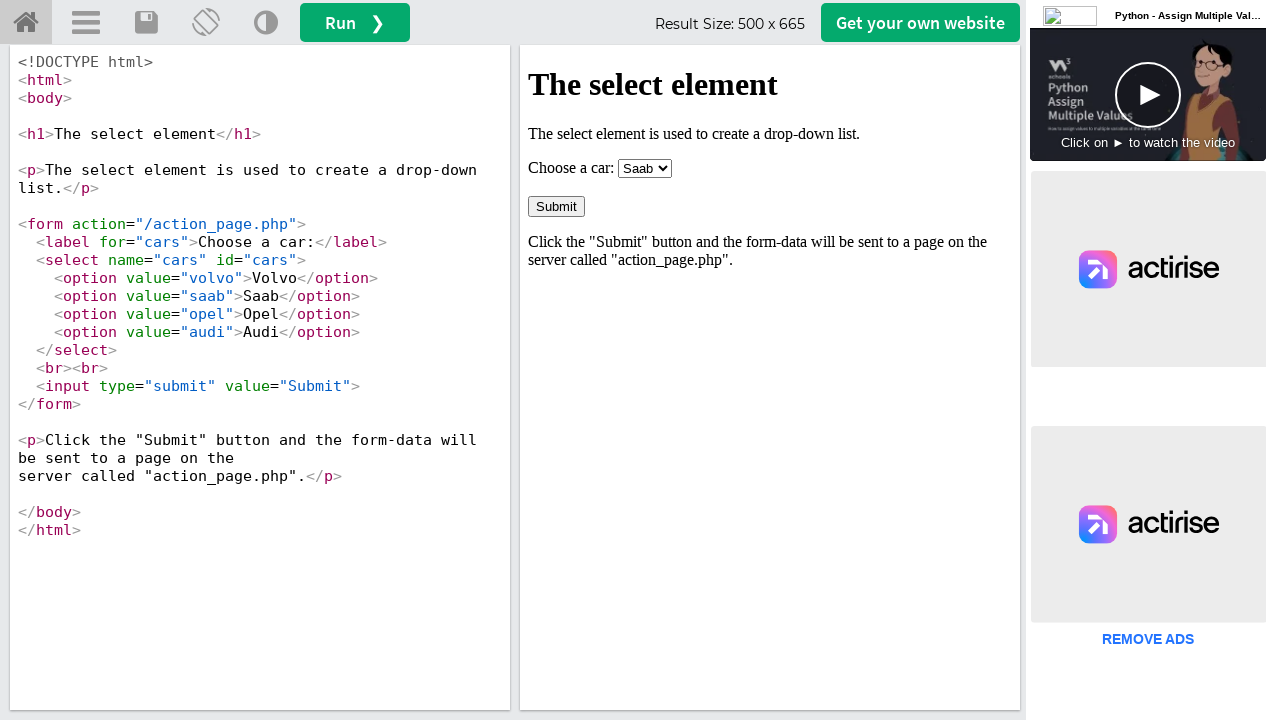

Executed JavaScript alert showing 'Se selecciono Saab' message
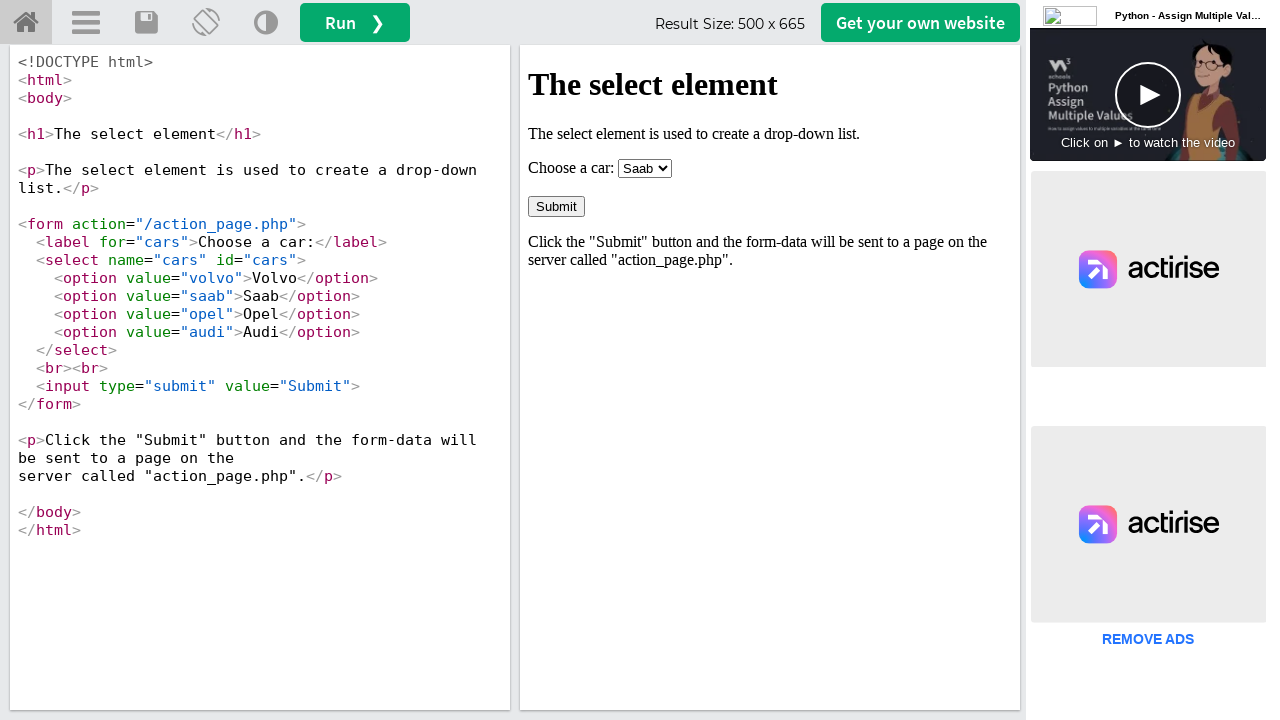

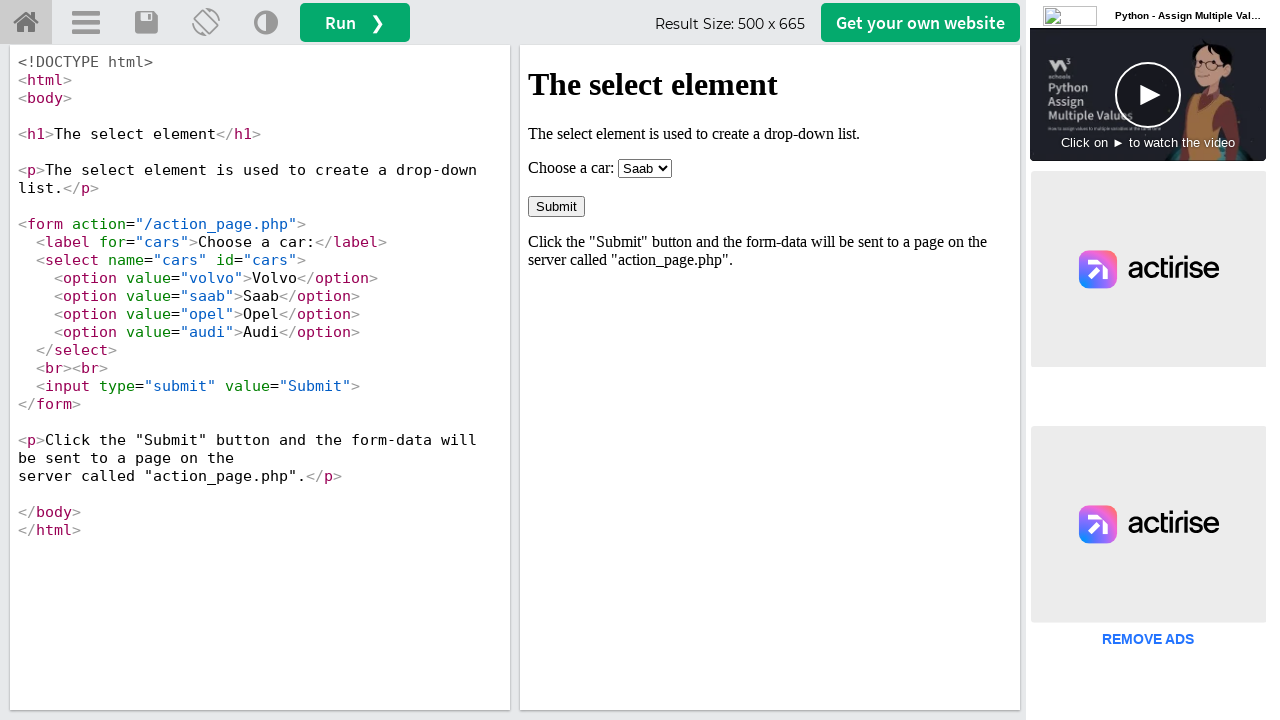